Tests radio button functionality by selecting a radio option and verifying it's checked

Starting URL: https://rahulshettyacademy.com/AutomationPractice/

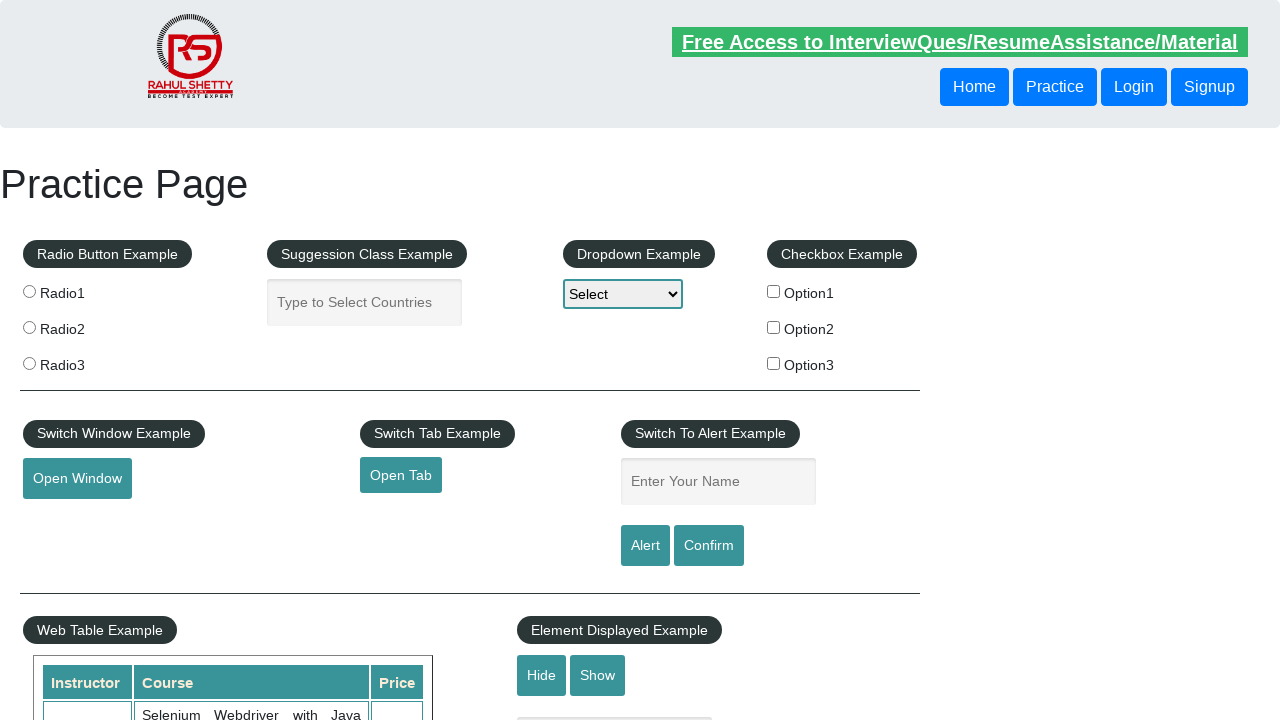

Radio button section loaded
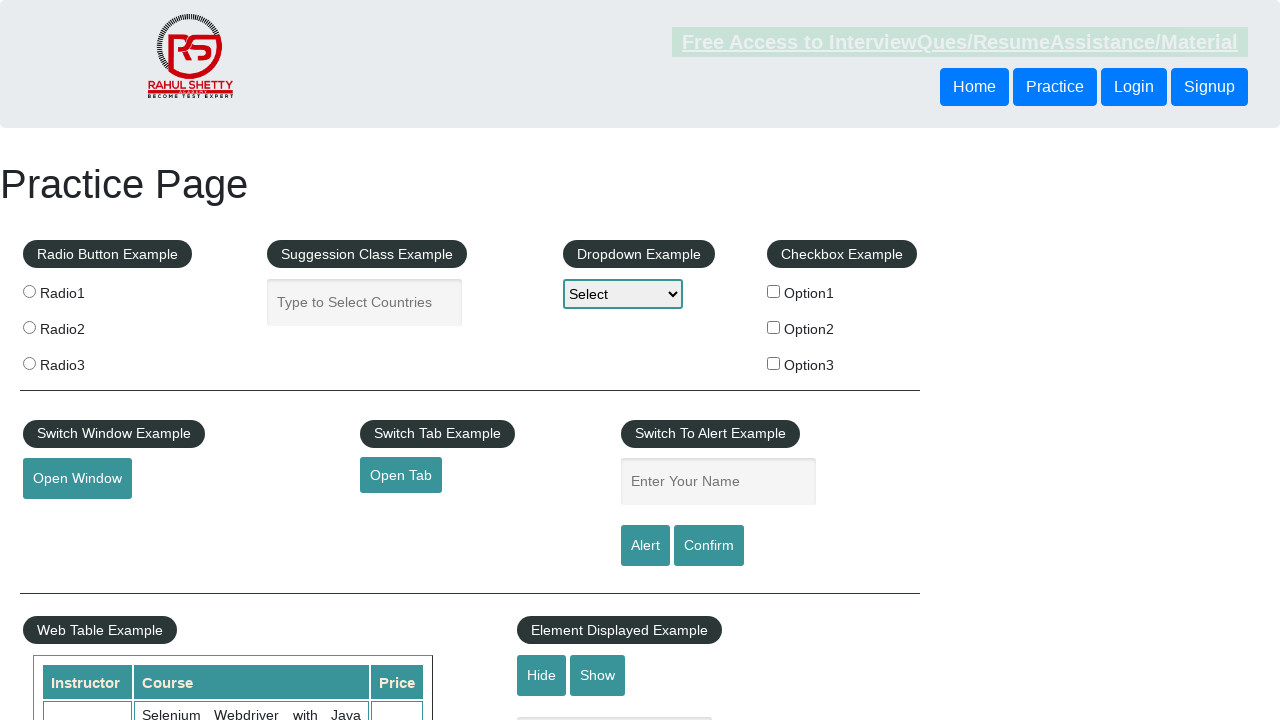

Selected radio2 option at (29, 327) on input[value='radio2']
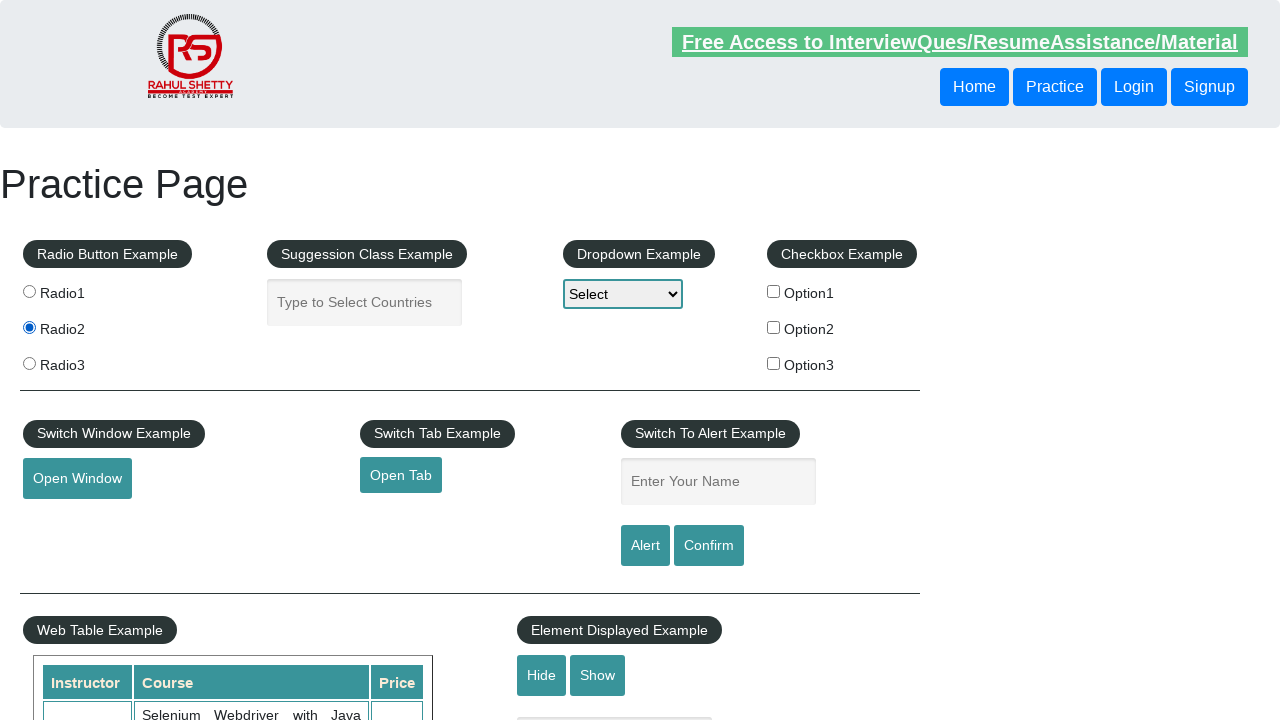

Verified that radio2 option is checked
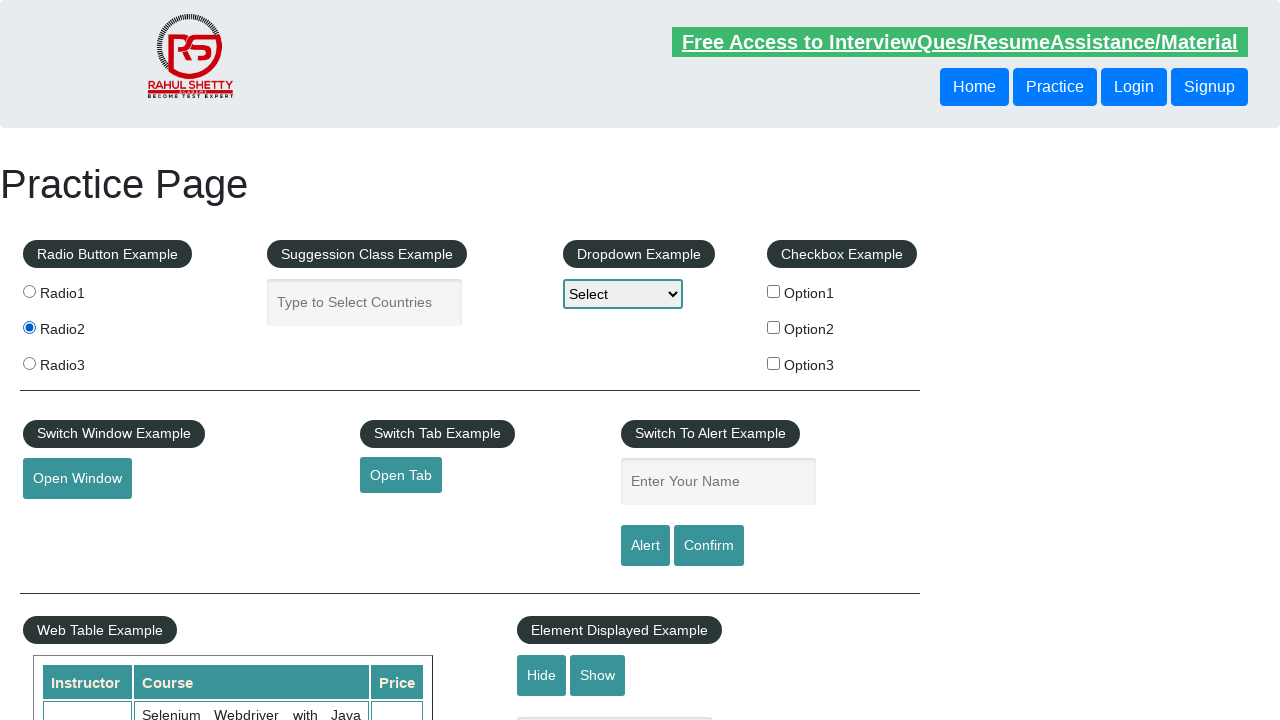

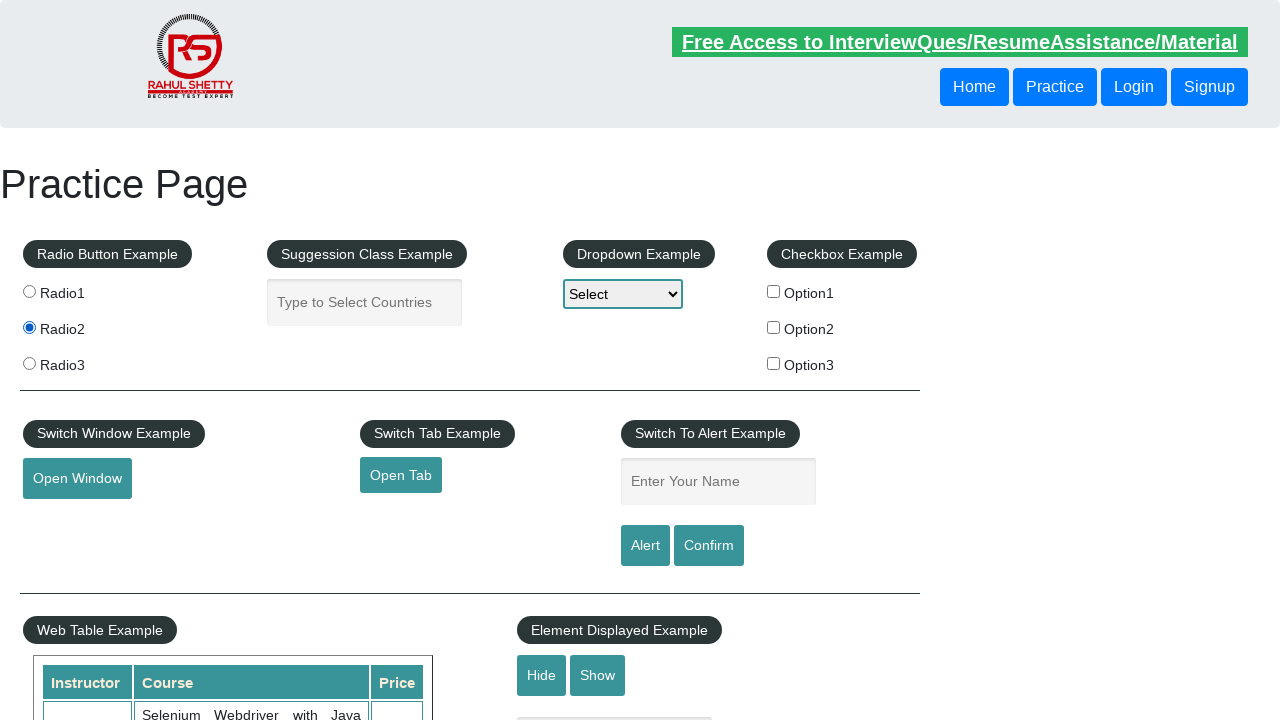